Tests browser back button navigation between All, Active, and Completed filter views

Starting URL: https://demo.playwright.dev/todomvc

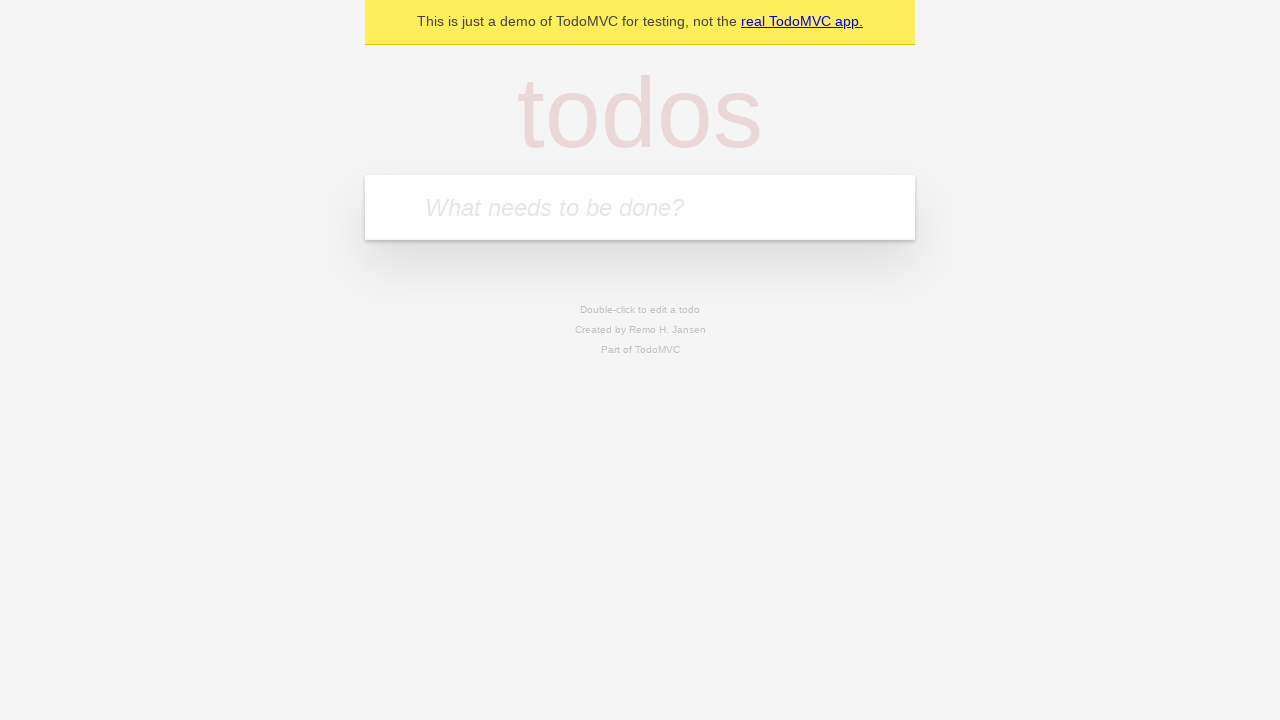

Filled todo input with 'buy some cheese' on internal:attr=[placeholder="What needs to be done?"i]
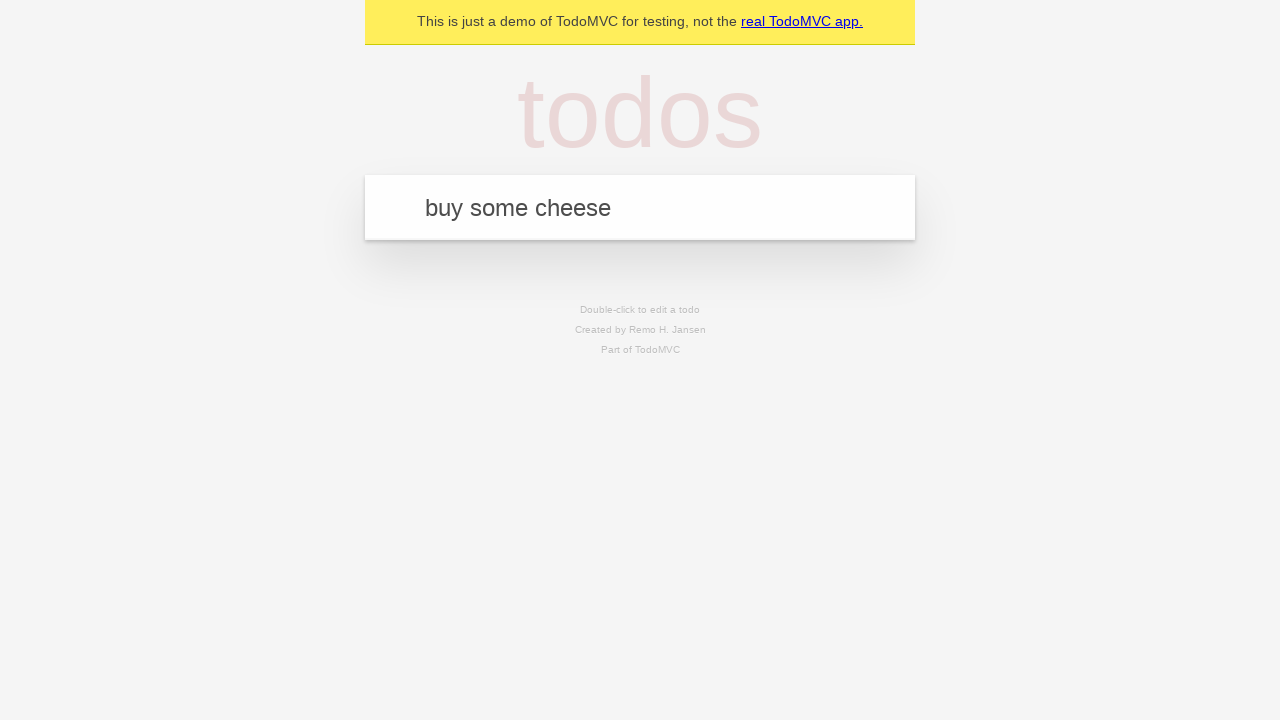

Pressed Enter to add 'buy some cheese' todo on internal:attr=[placeholder="What needs to be done?"i]
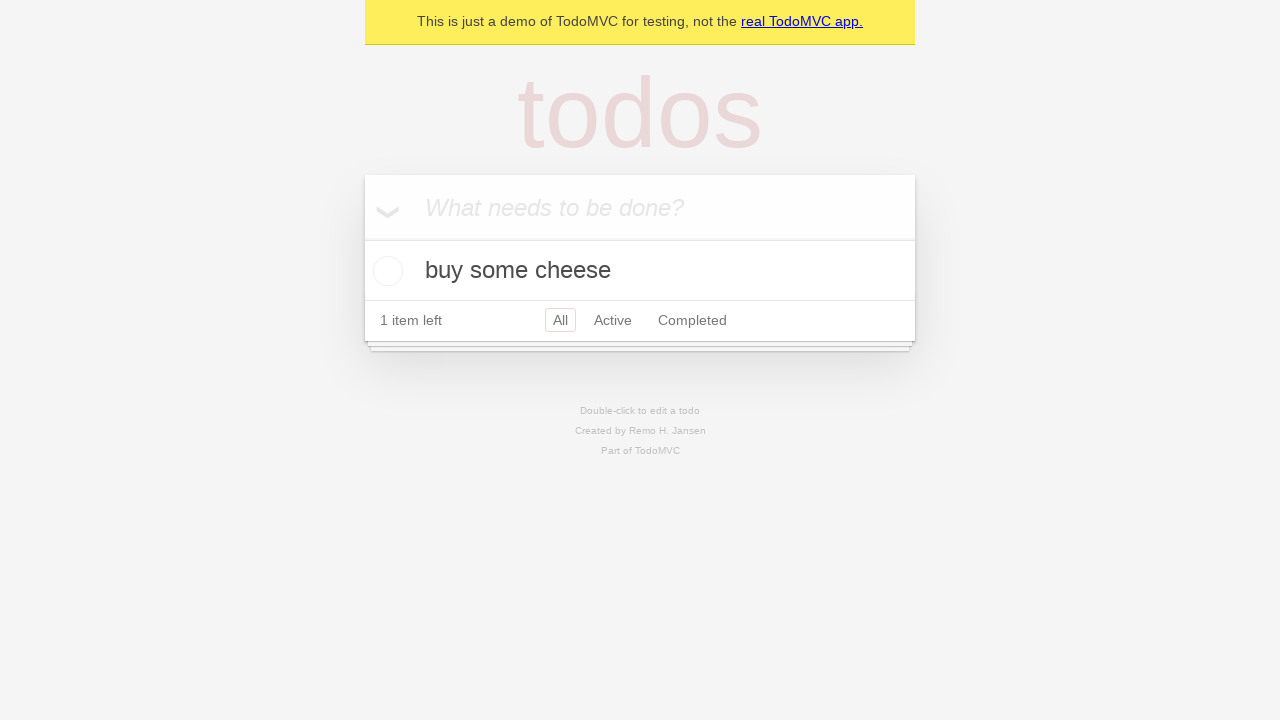

Filled todo input with 'feed the cat' on internal:attr=[placeholder="What needs to be done?"i]
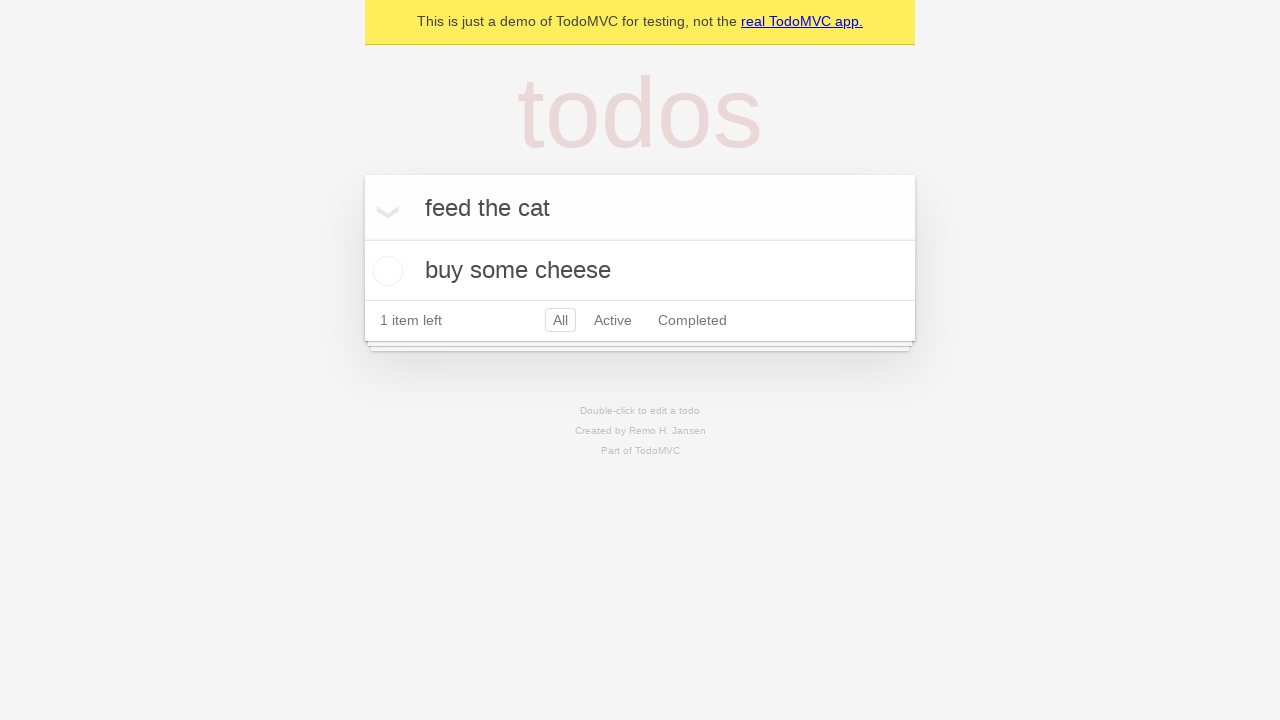

Pressed Enter to add 'feed the cat' todo on internal:attr=[placeholder="What needs to be done?"i]
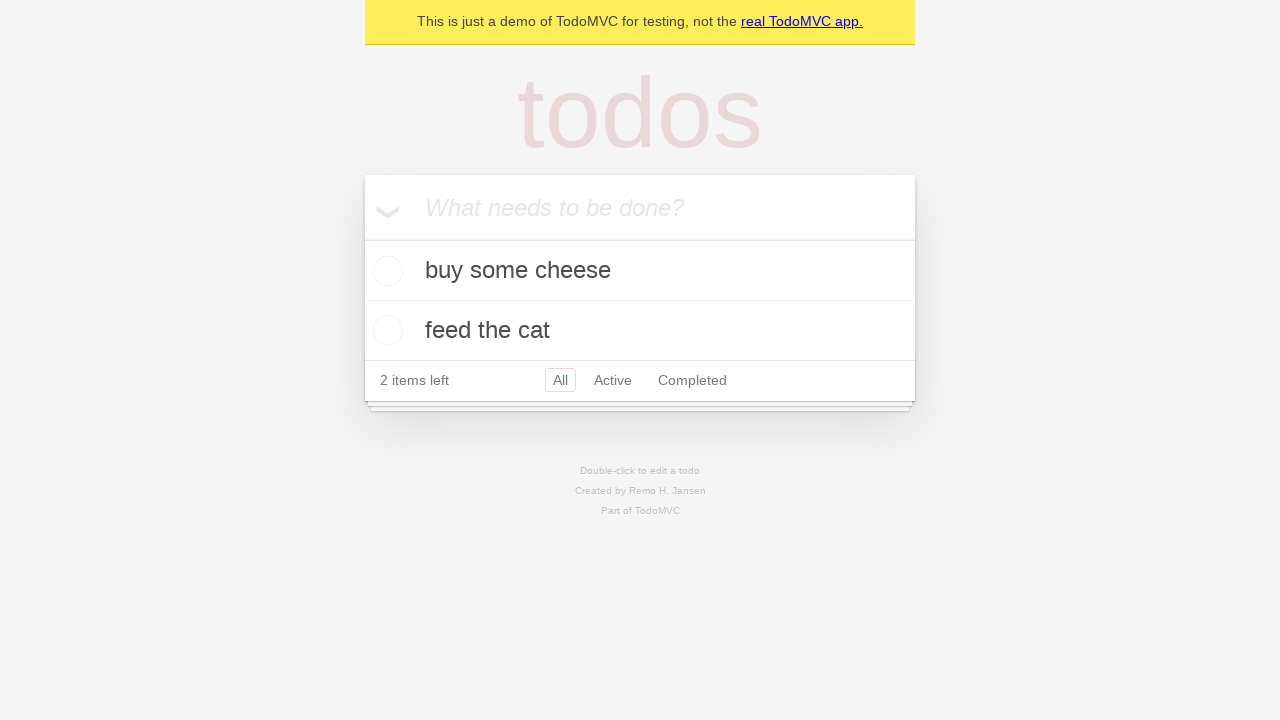

Filled todo input with 'book a doctors appointment' on internal:attr=[placeholder="What needs to be done?"i]
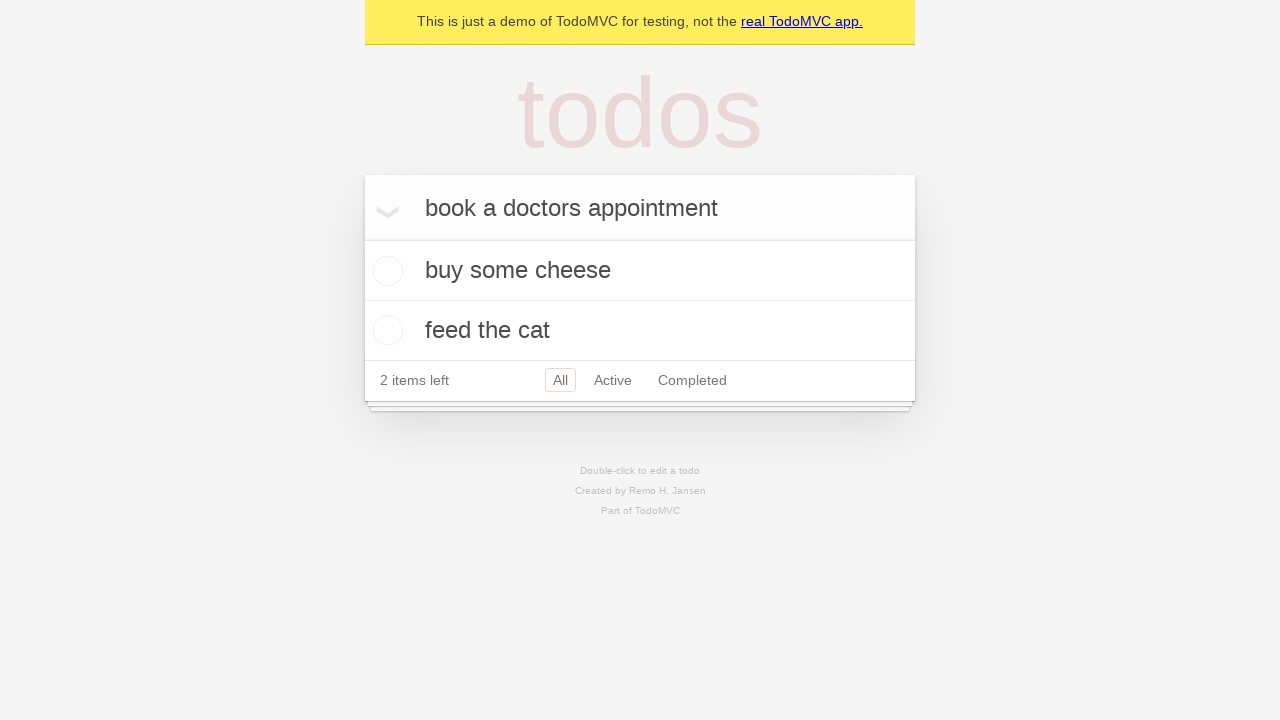

Pressed Enter to add 'book a doctors appointment' todo on internal:attr=[placeholder="What needs to be done?"i]
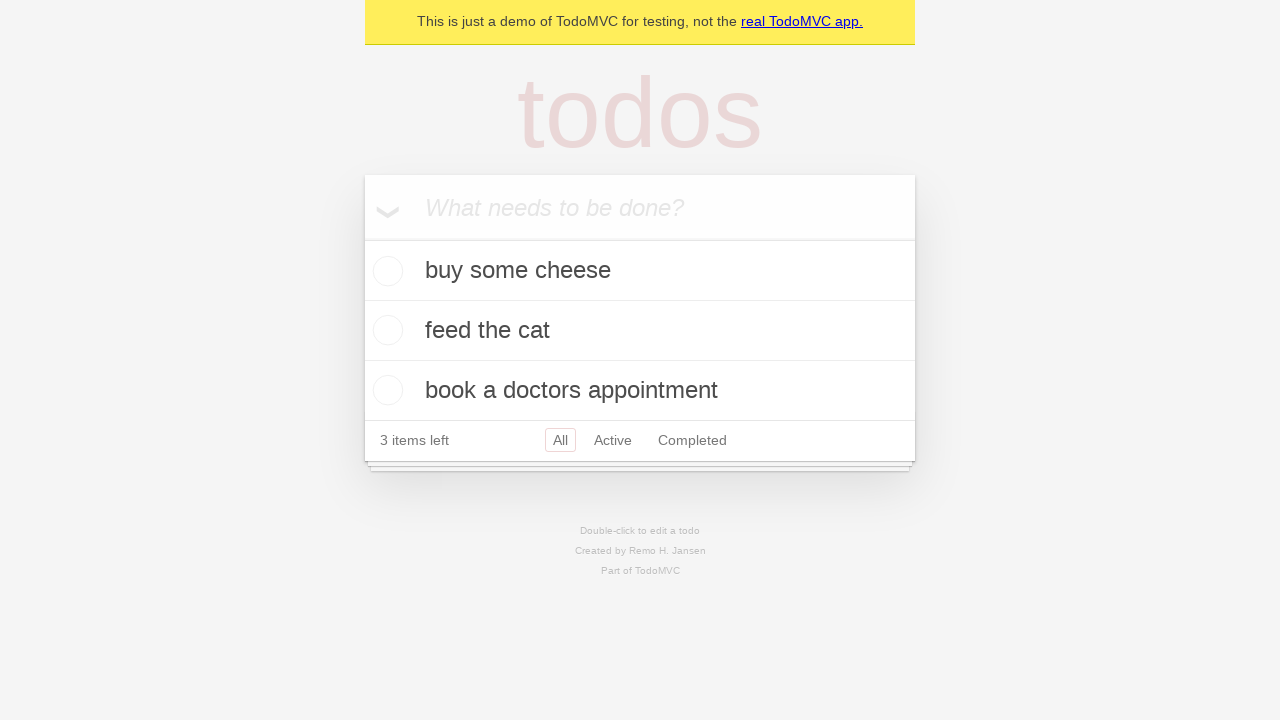

Checked the second todo item ('feed the cat') at (385, 330) on internal:testid=[data-testid="todo-item"s] >> nth=1 >> internal:role=checkbox
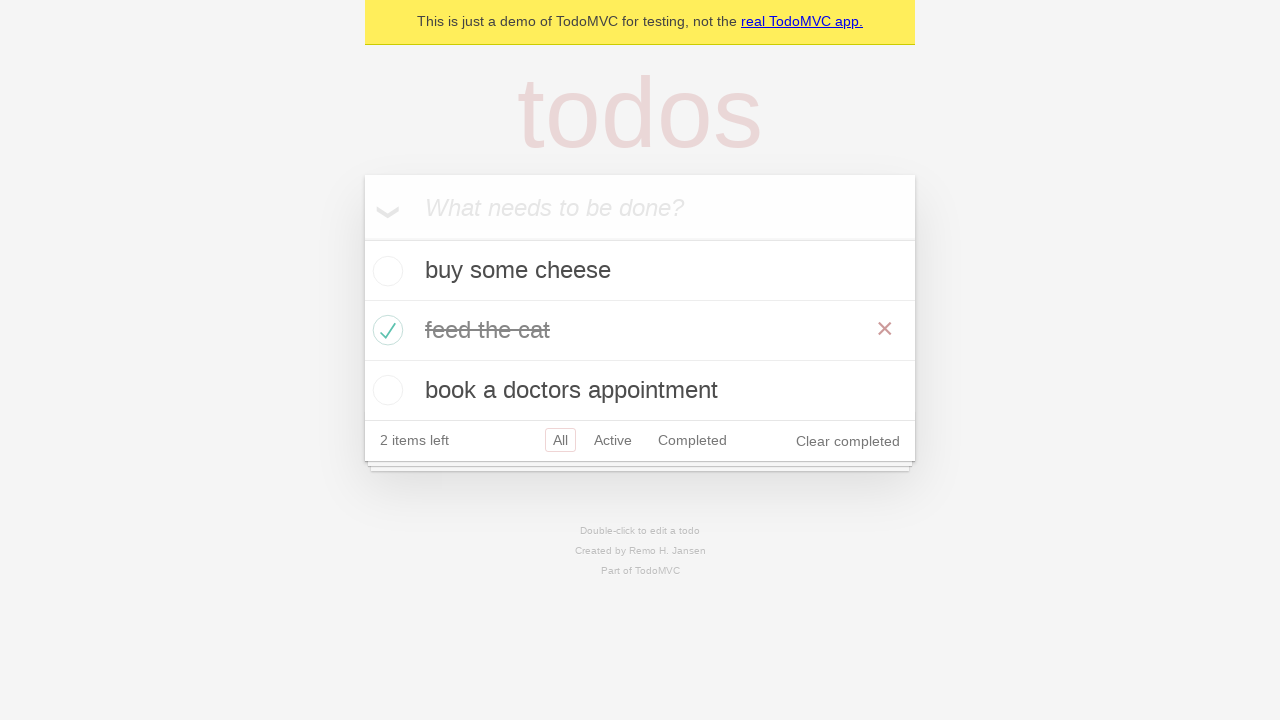

Clicked 'All' filter link at (560, 440) on internal:role=link[name="All"i]
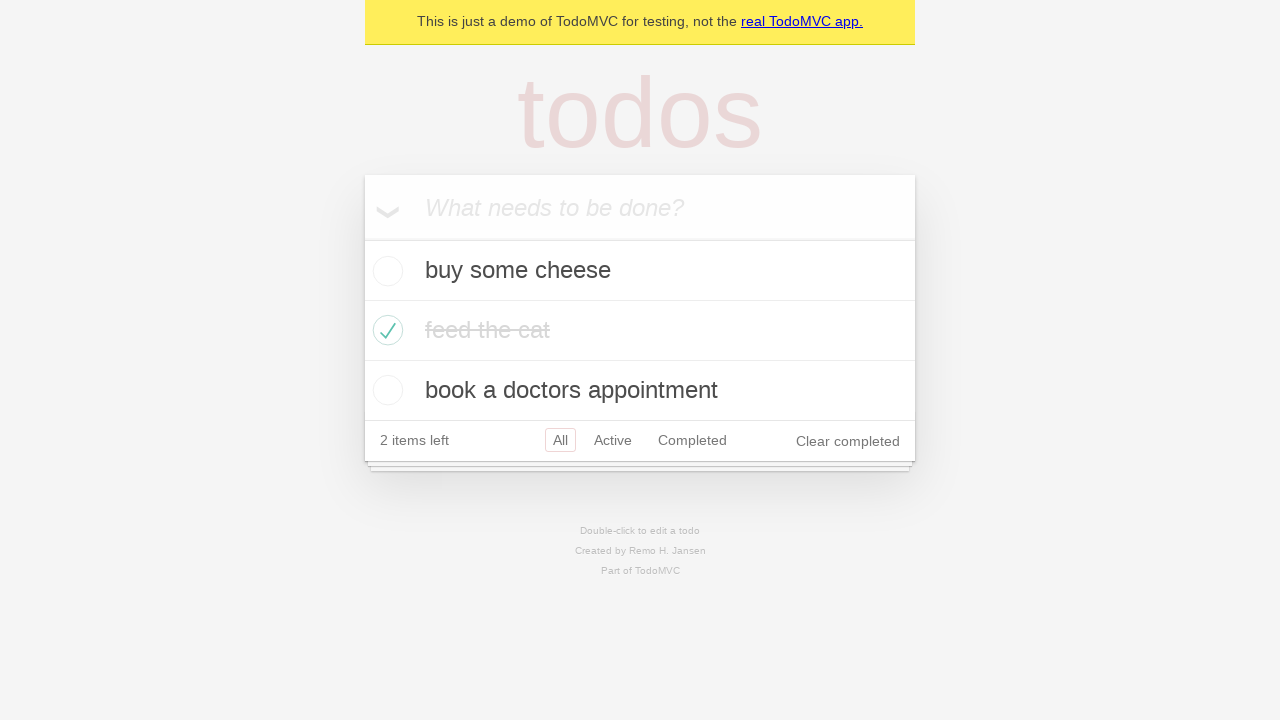

Clicked 'Active' filter link at (613, 440) on internal:role=link[name="Active"i]
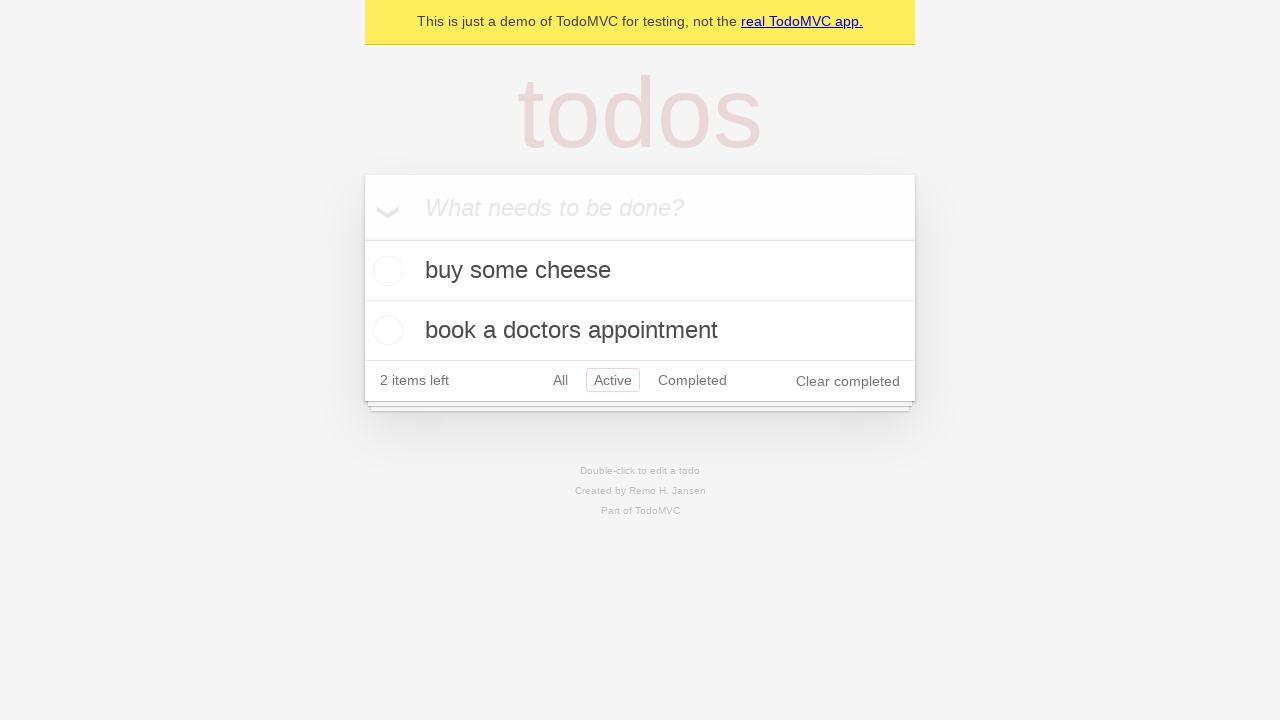

Clicked 'Completed' filter link at (692, 380) on internal:role=link[name="Completed"i]
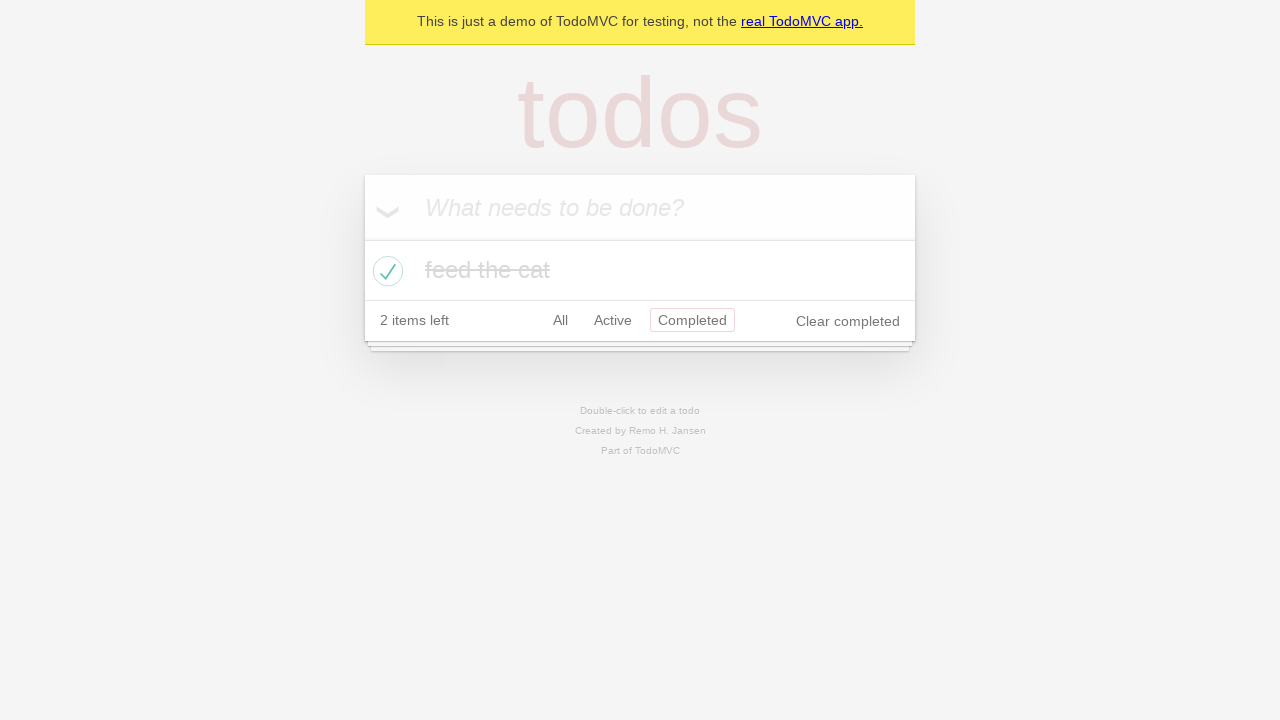

Navigated back from Completed filter to Active filter
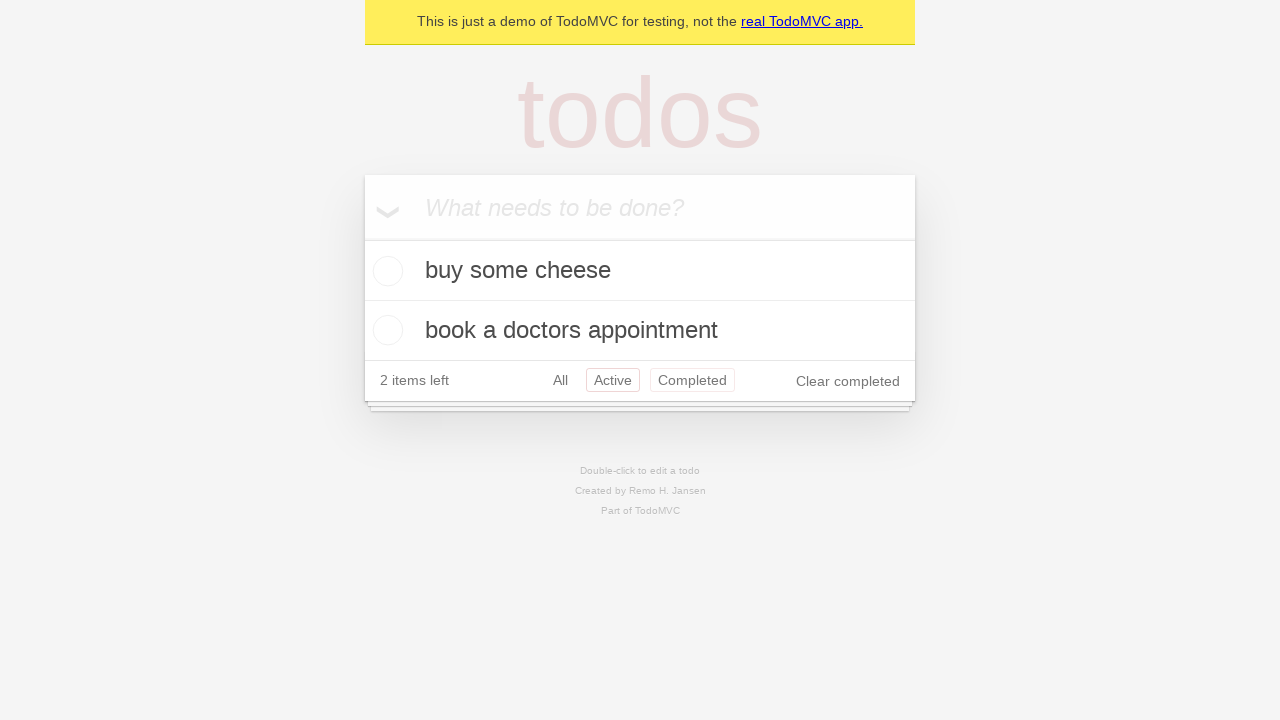

Navigated back from Active filter to All filter
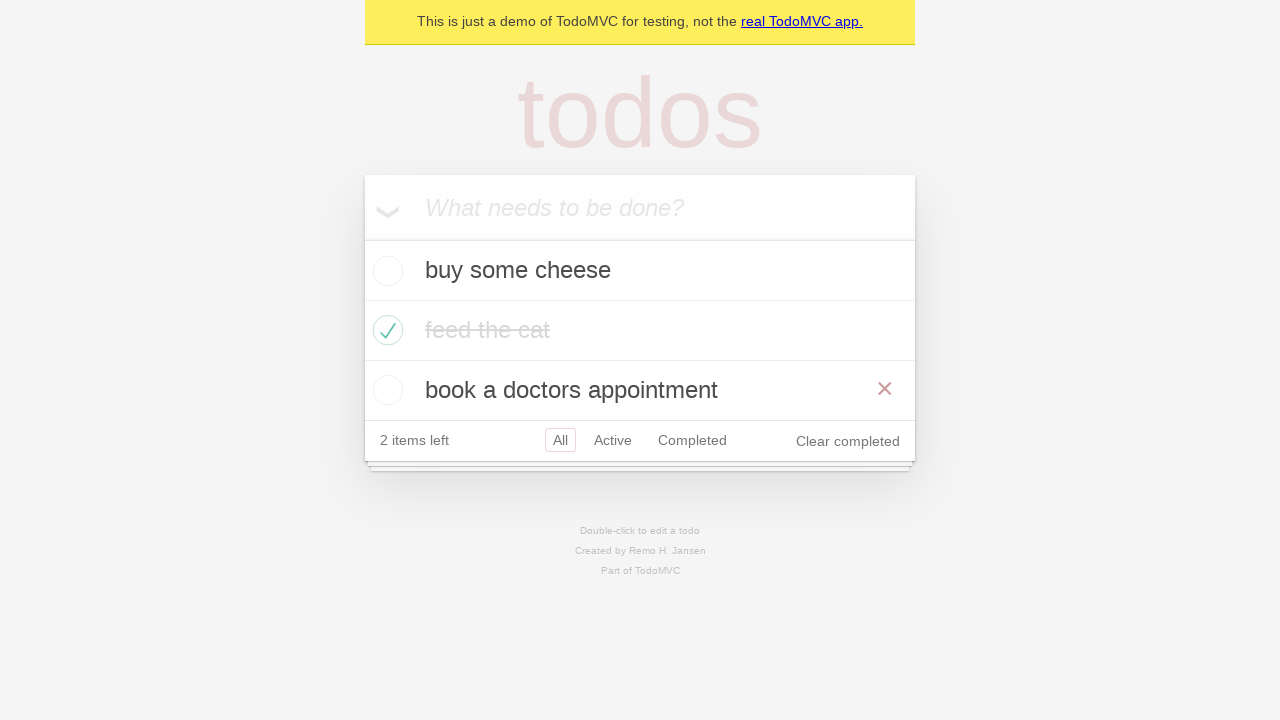

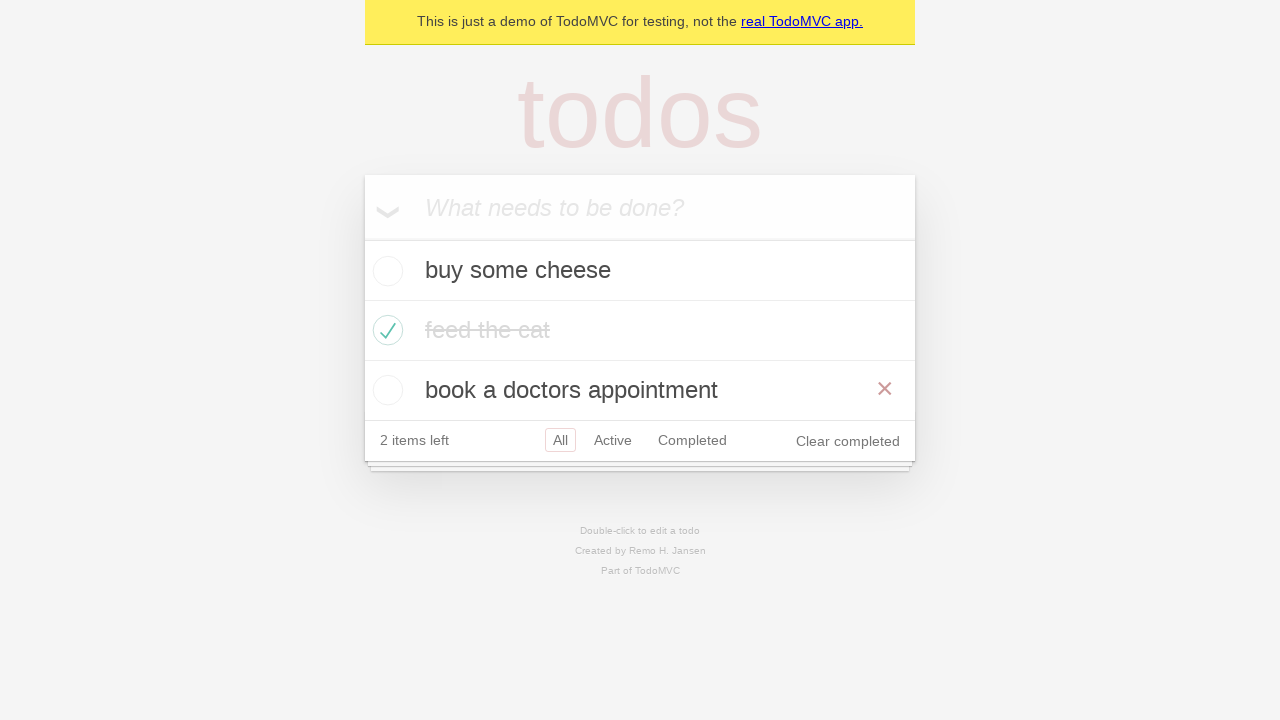